Navigates to Nike India website and verifies the page loads

Starting URL: https://www.nike.com/in/

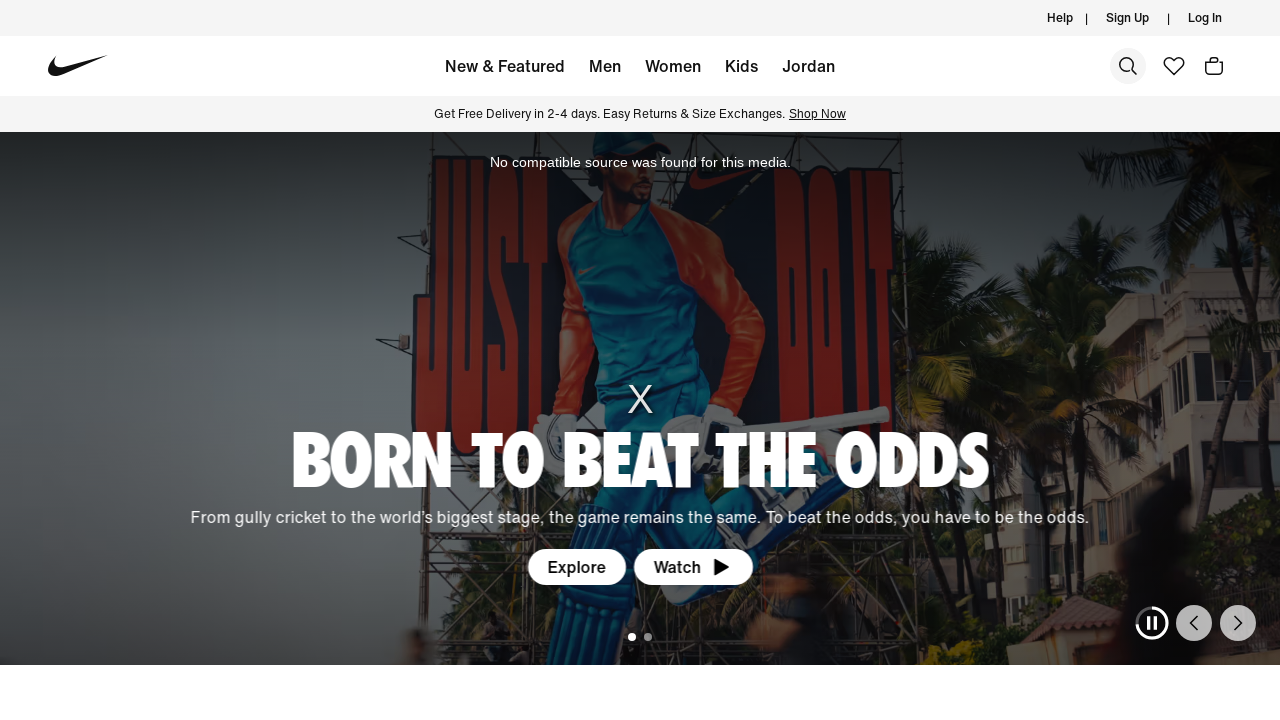

Waited for Nike India website to fully load (networkidle)
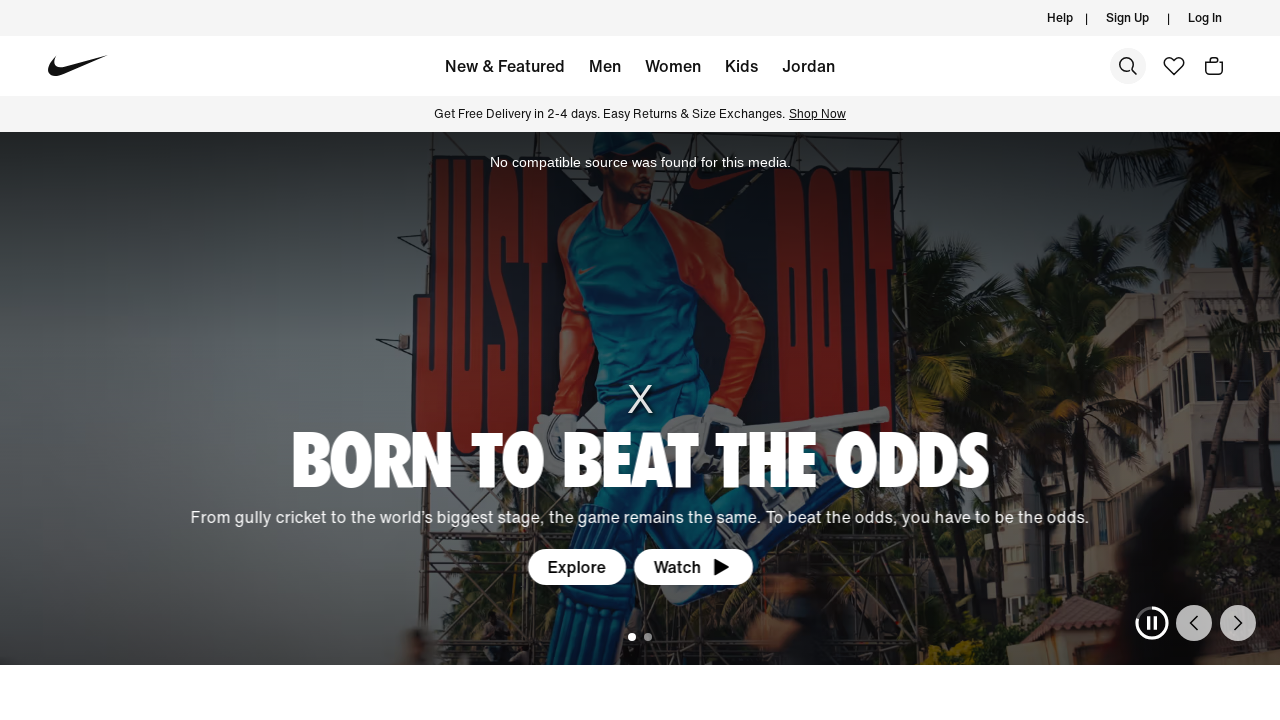

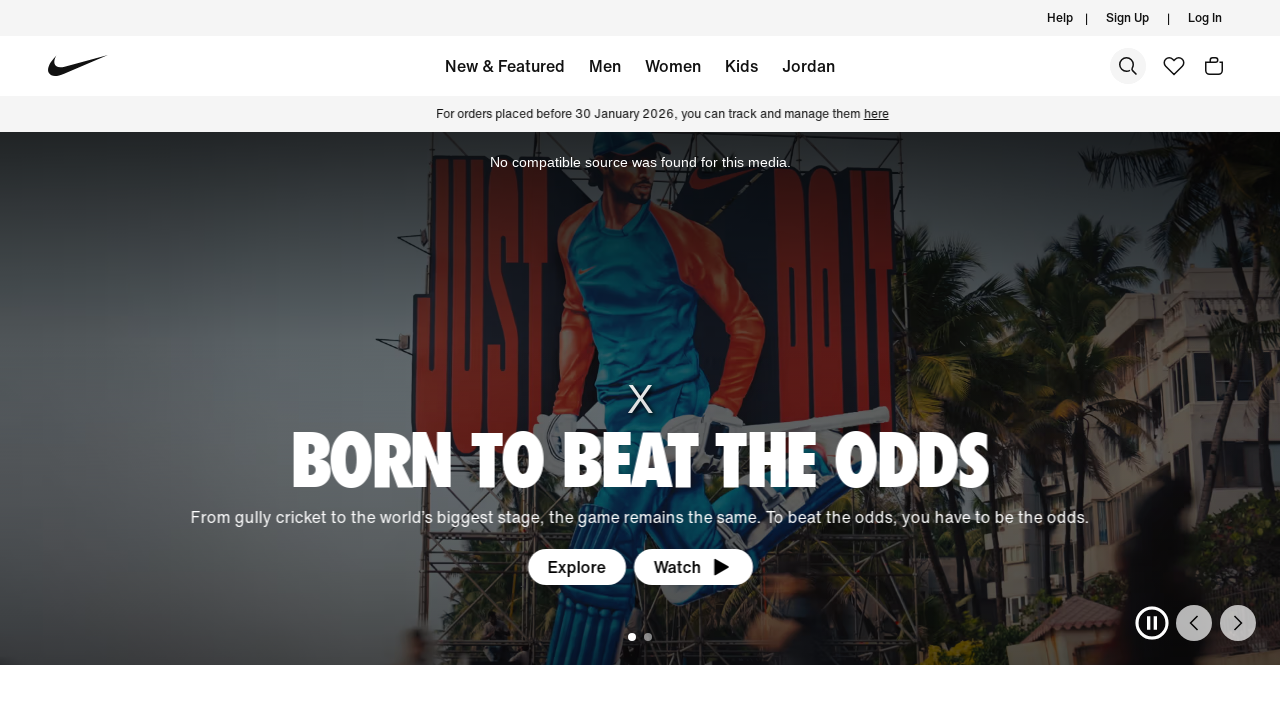